Tests dropdown selection functionality by selecting options using different methods (by index, visible text, and value) and iterating through all options to select a specific day

Starting URL: http://syntaxprojects.com/basic-select-dropdown-demo.php

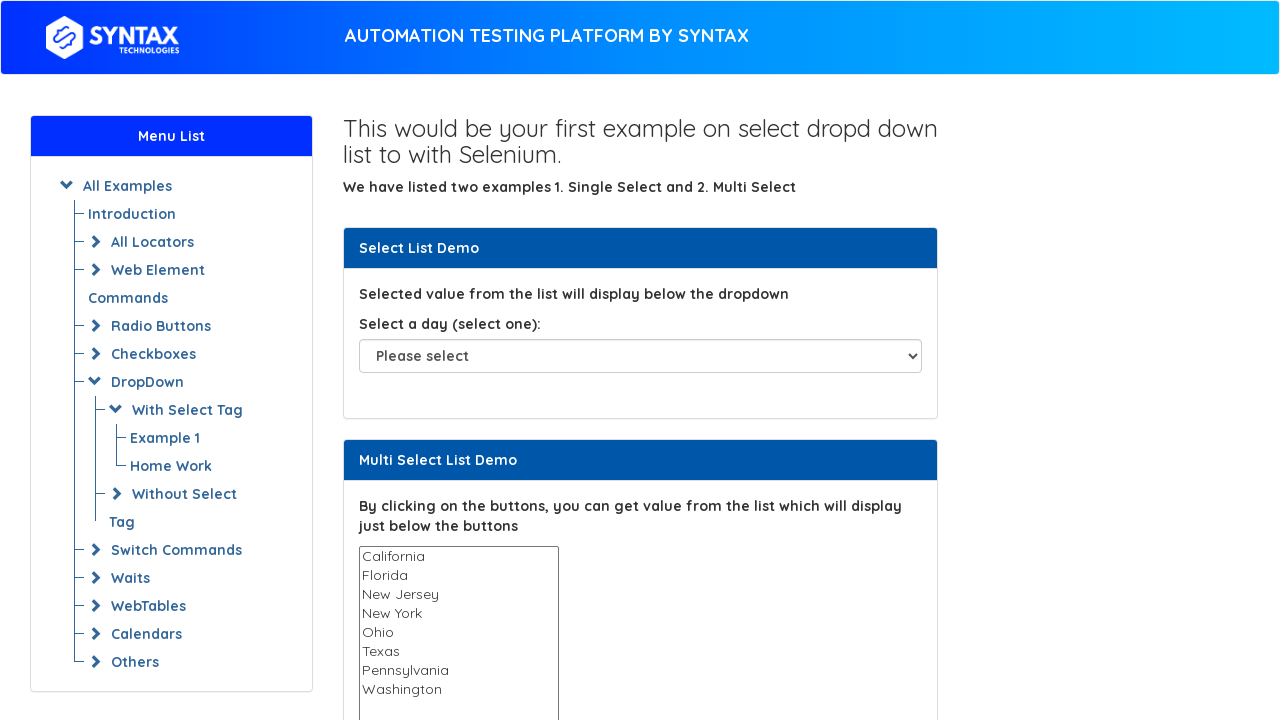

Located the dropdown element with id 'select-demo'
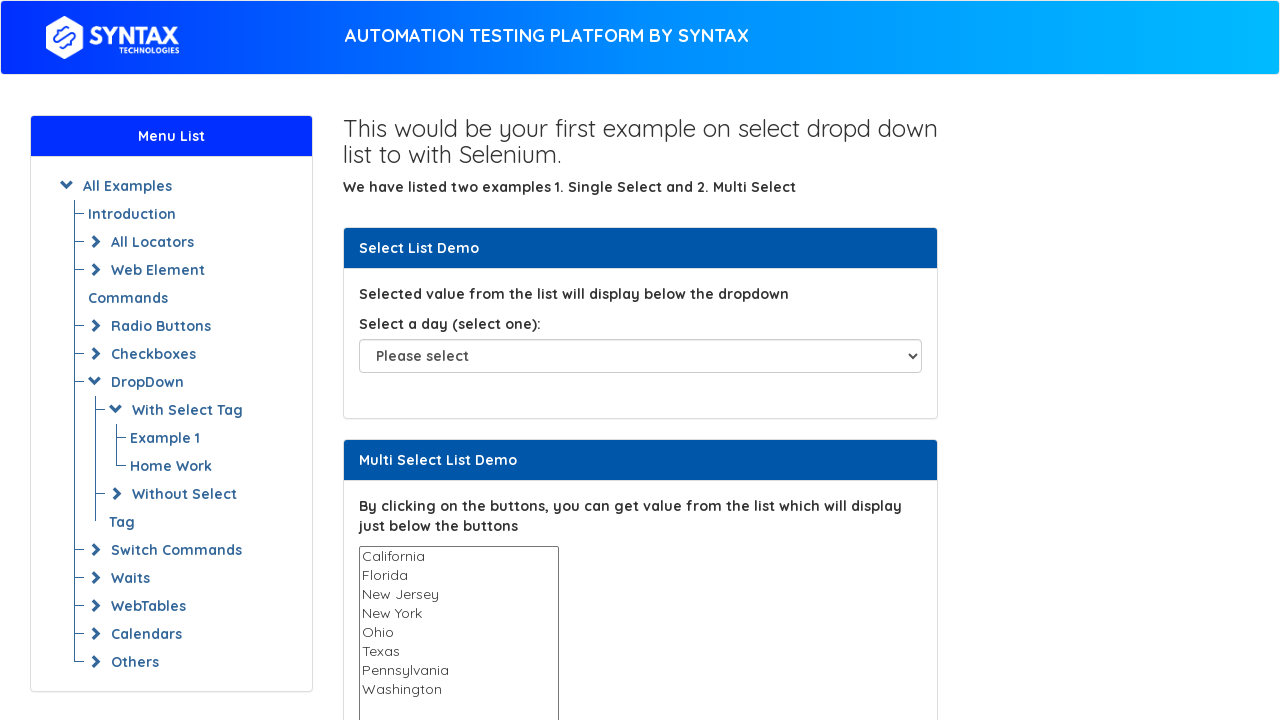

Selected dropdown option by index 5 (6th option) on select#select-demo
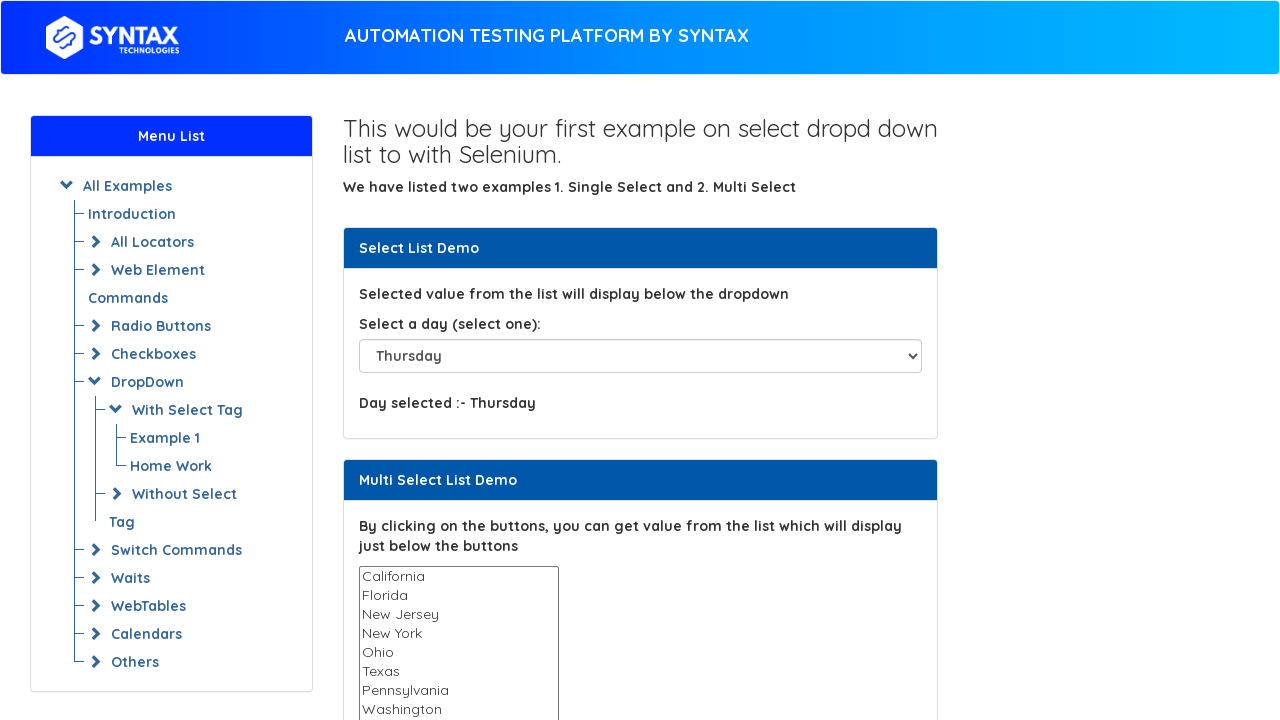

Selected dropdown option by visible text 'Saturday' on select#select-demo
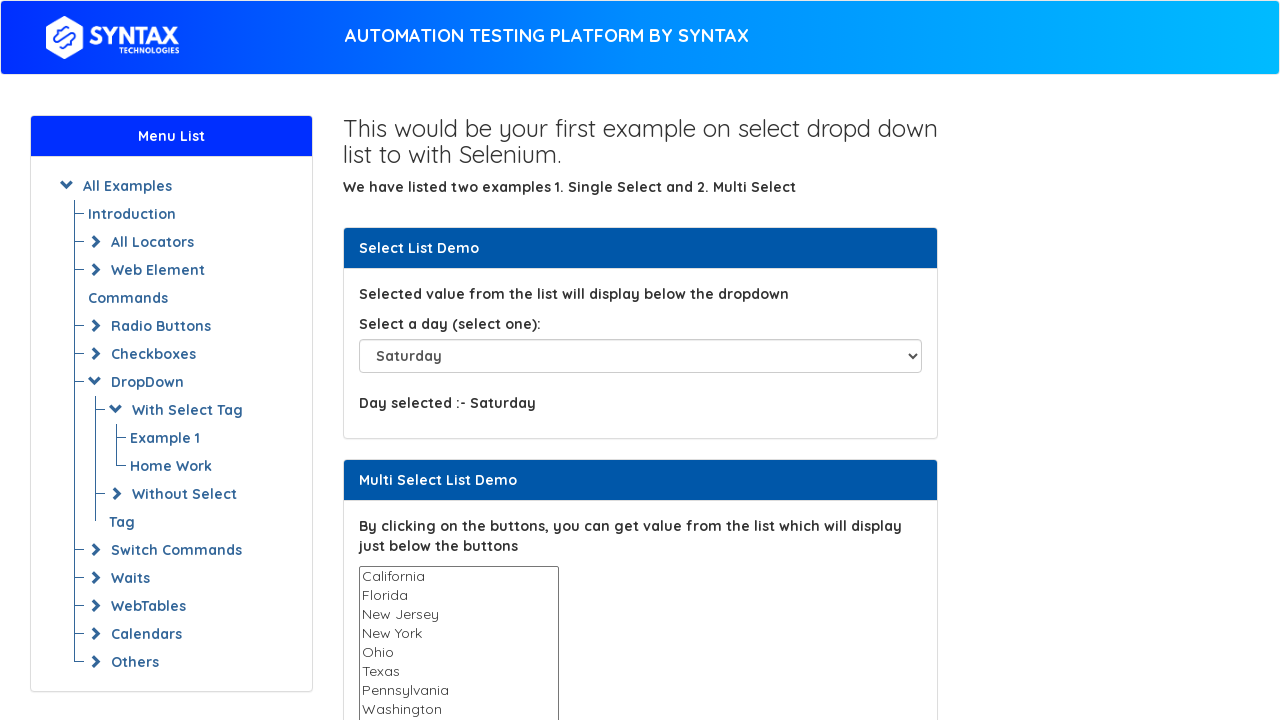

Selected dropdown option by value 'Sunday' on select#select-demo
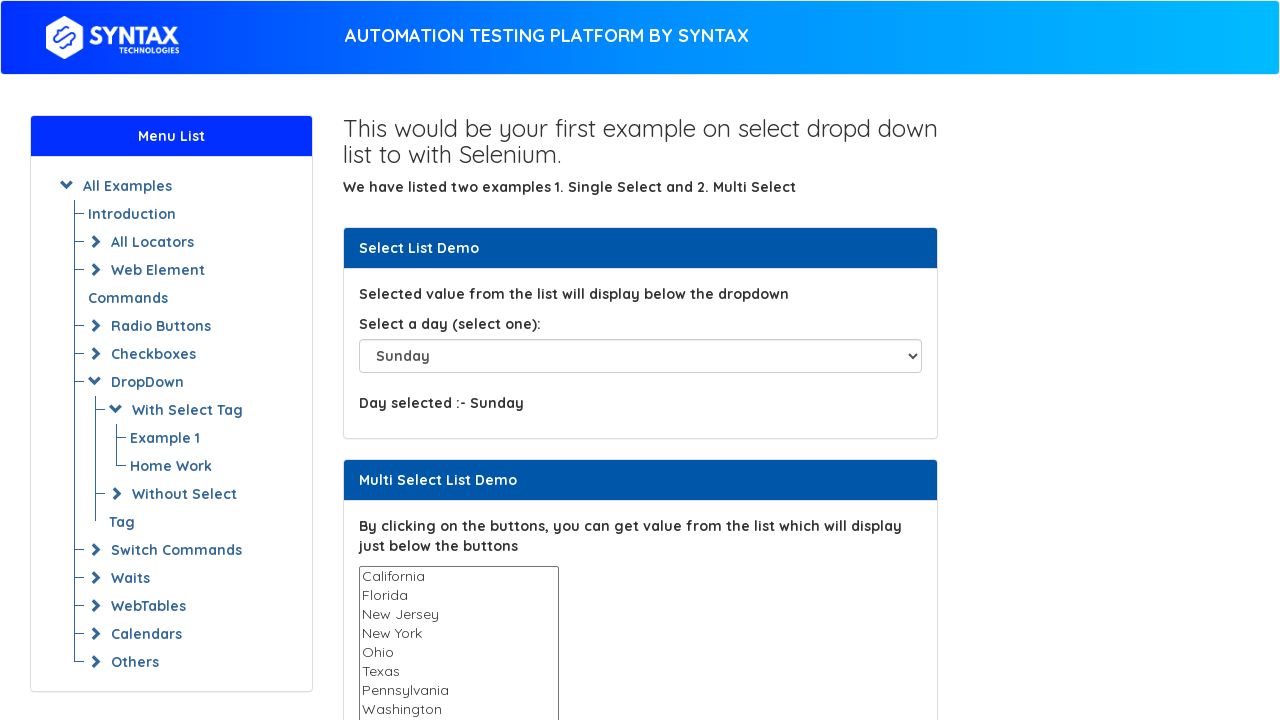

Selected dropdown option by visible text 'Friday' on select#select-demo
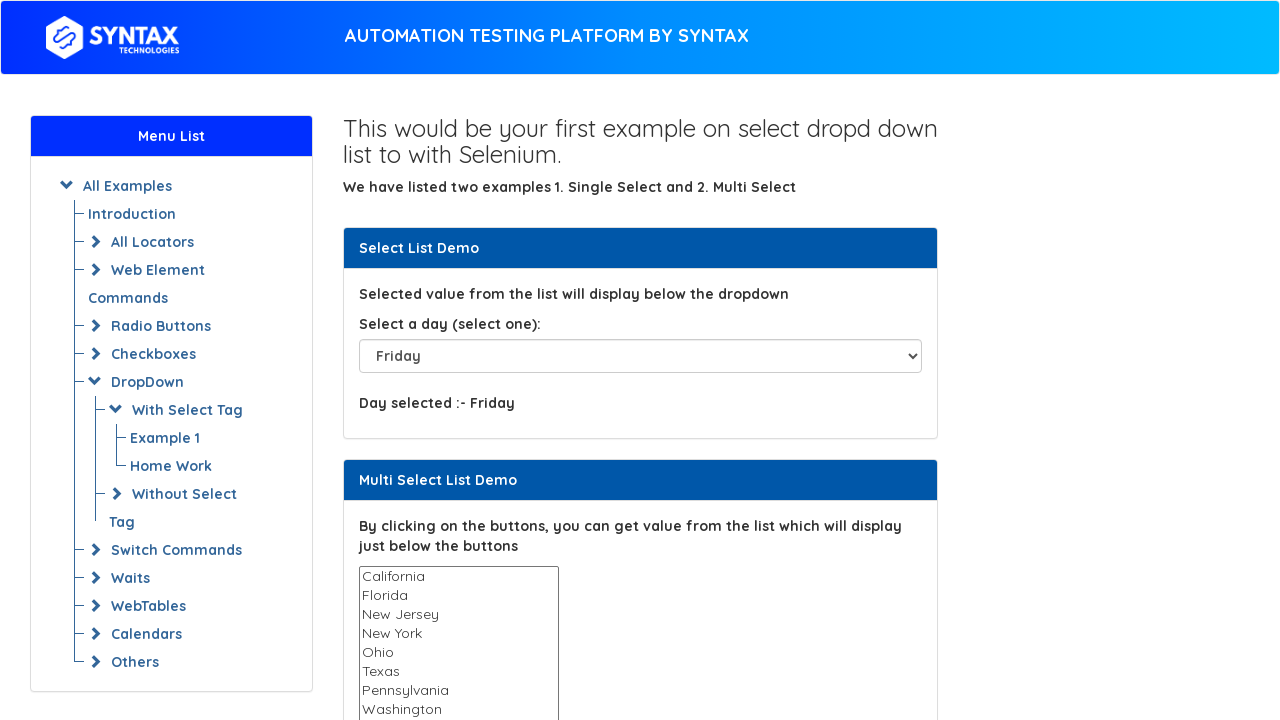

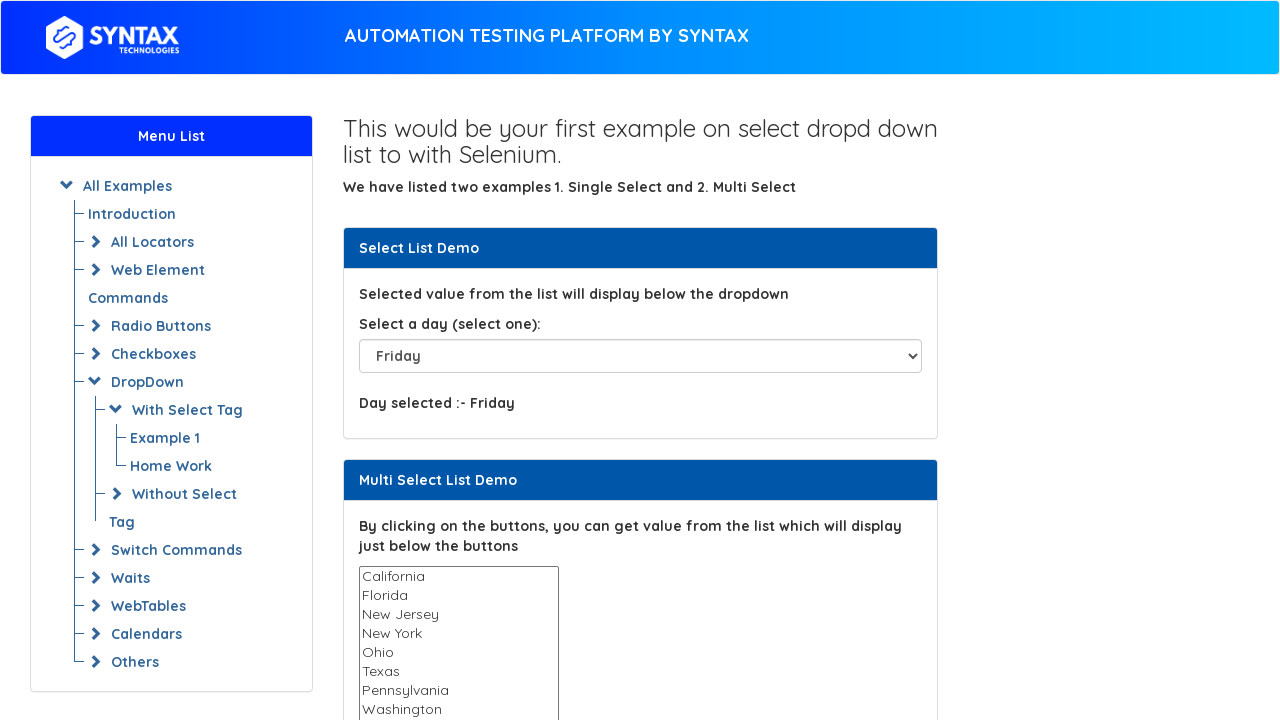